Tests window handling functionality by opening multiple new windows via clicking a link multiple times, then closing all new windows while keeping the original window open

Starting URL: https://the-internet.herokuapp.com/

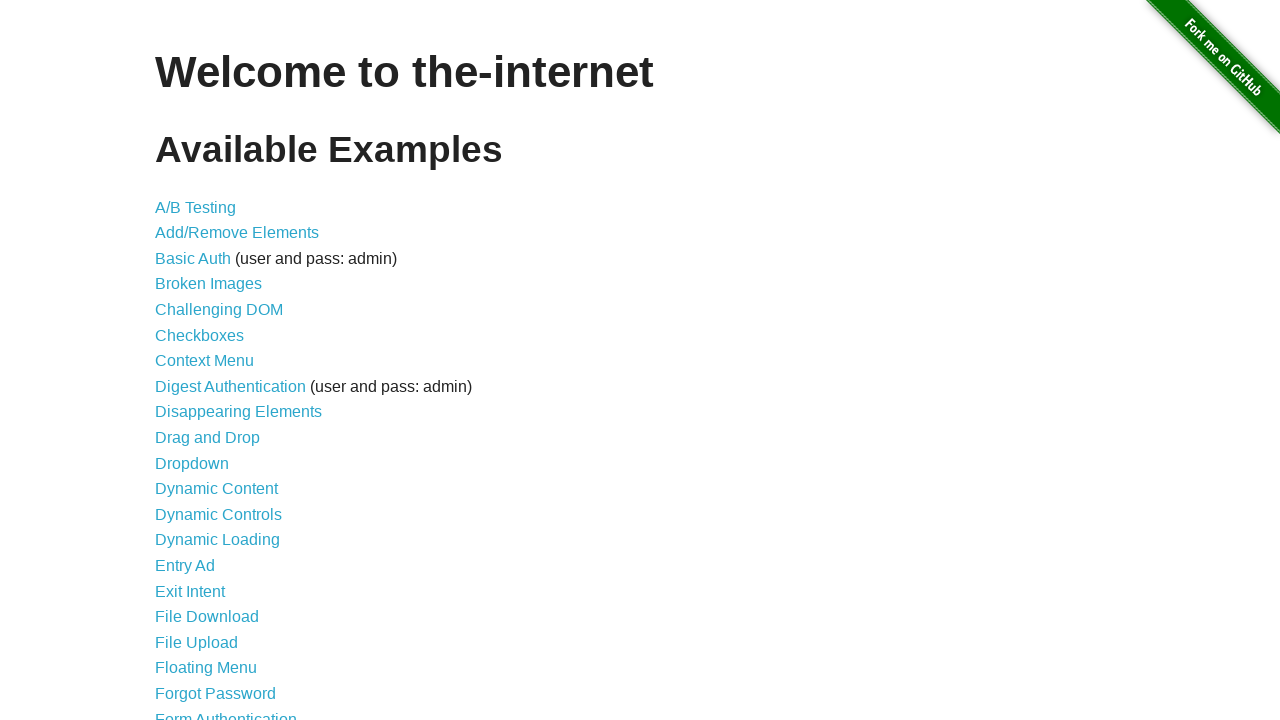

Clicked on 'Multiple Windows' link to navigate to the window handling test page at (218, 369) on xpath=//a[text()='Multiple Windows']
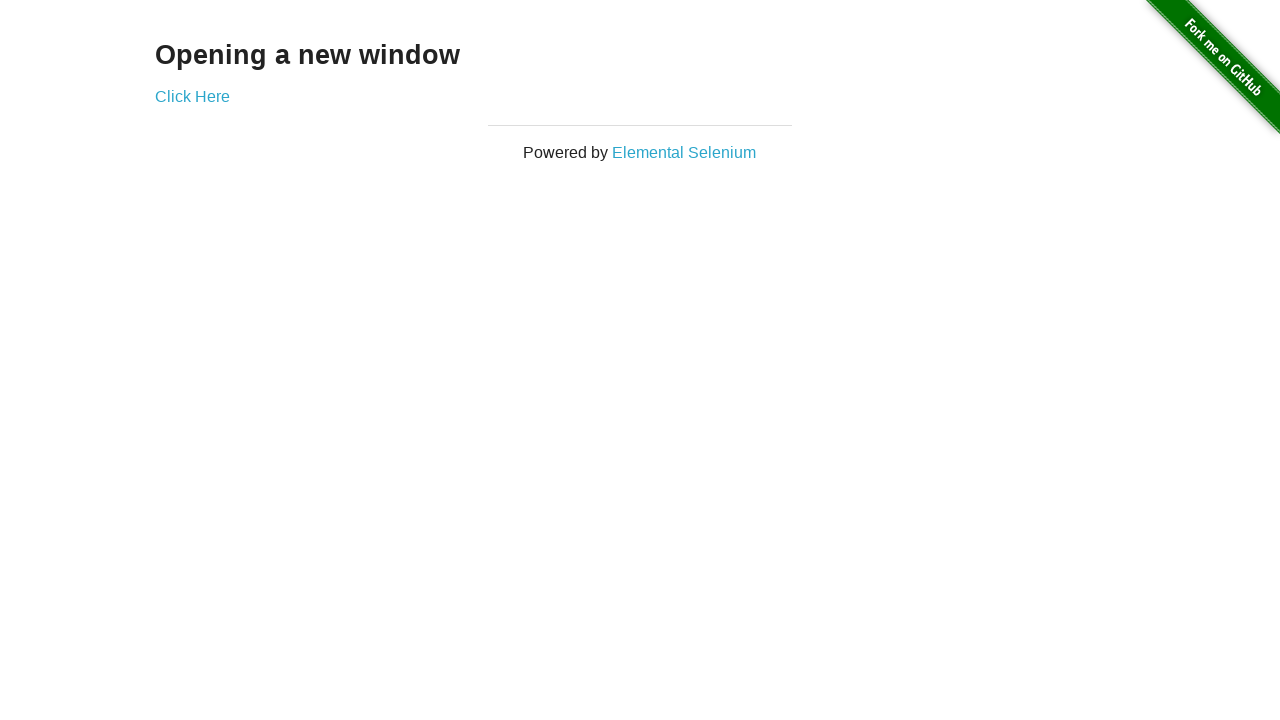

Stored reference to the original window/page
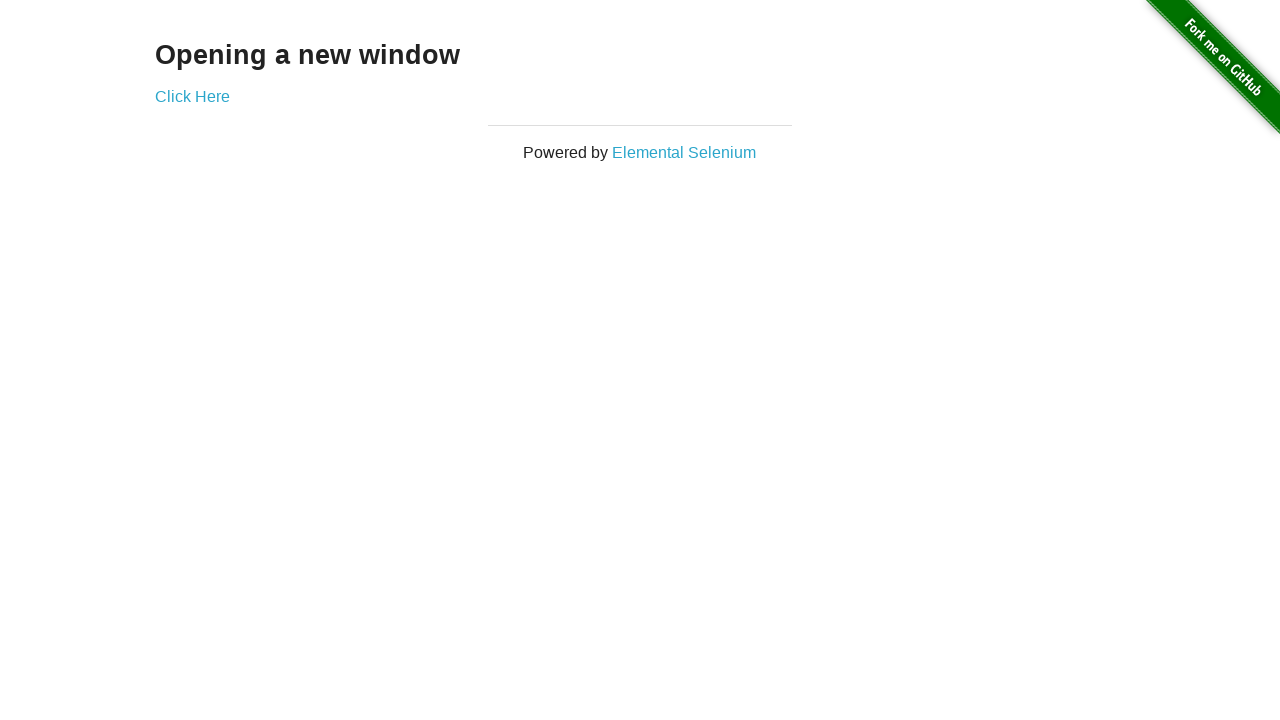

Clicked 'Click Here' link - first new window opened at (192, 96) on xpath=//a[text()='Click Here']
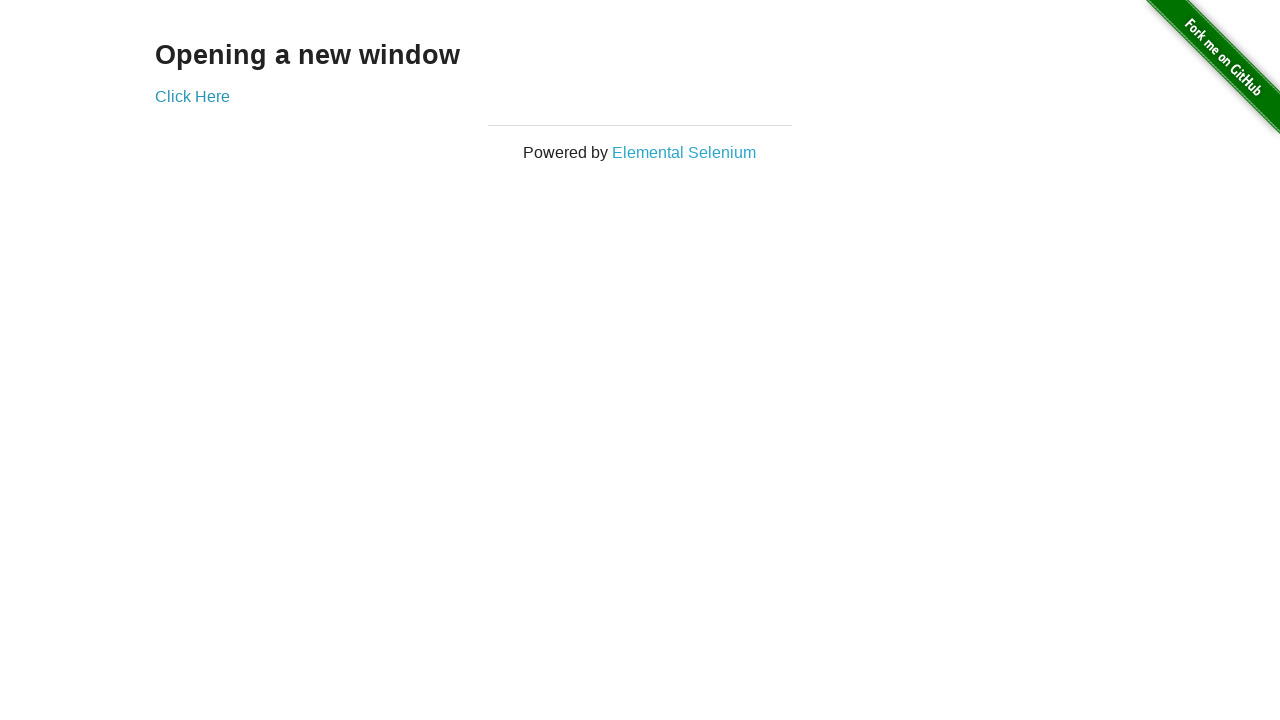

Clicked 'Click Here' link - second new window opened at (192, 96) on xpath=//a[text()='Click Here']
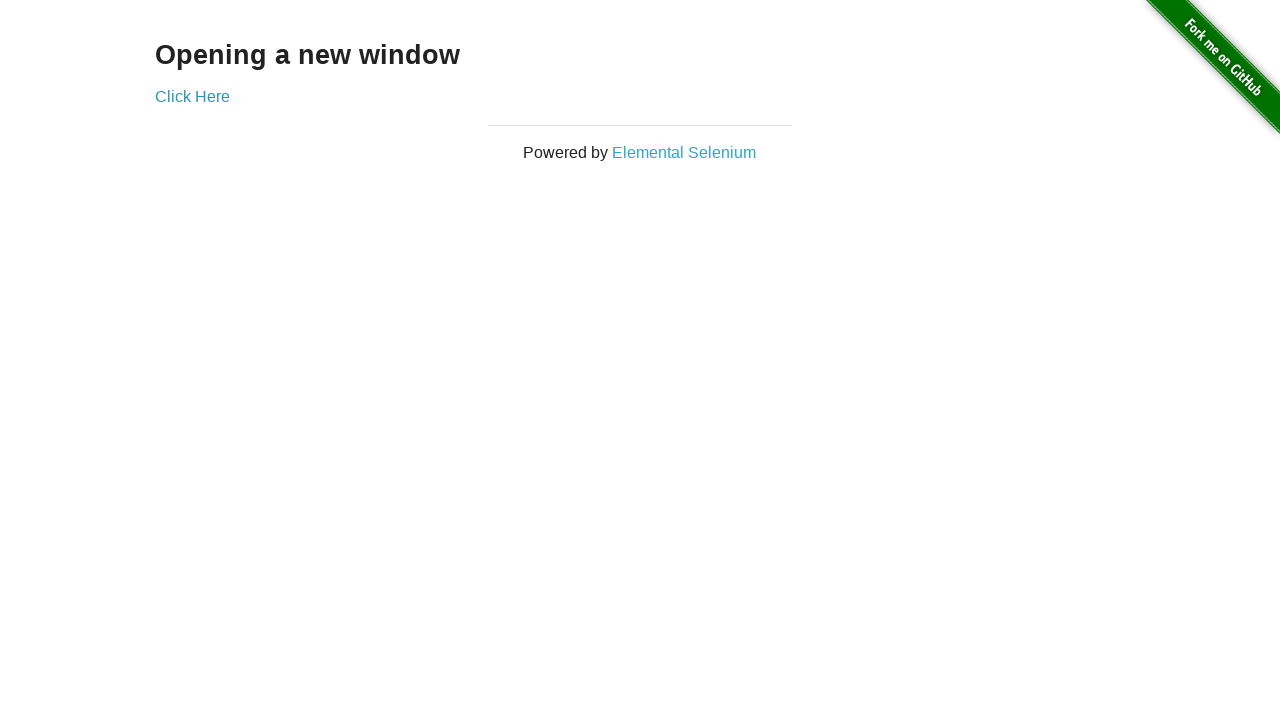

Clicked 'Click Here' link - third new window opened at (192, 96) on xpath=//a[text()='Click Here']
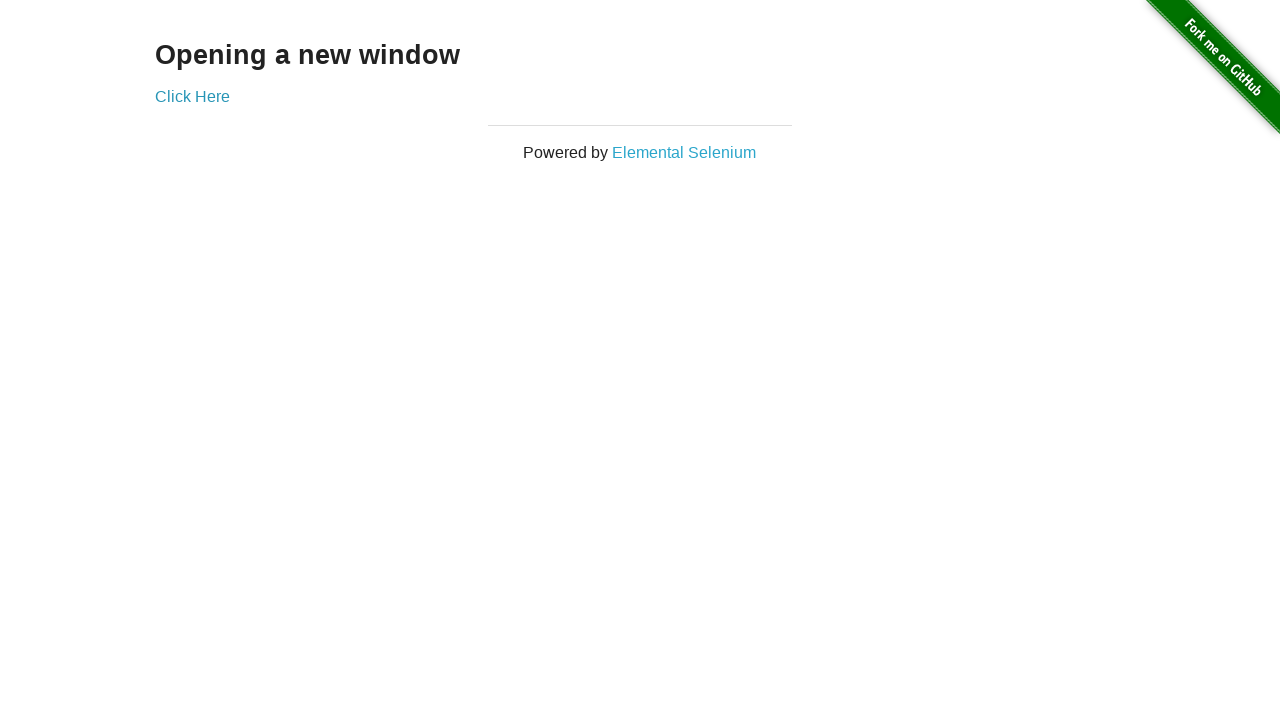

Retrieved all open windows/pages - total count: 4
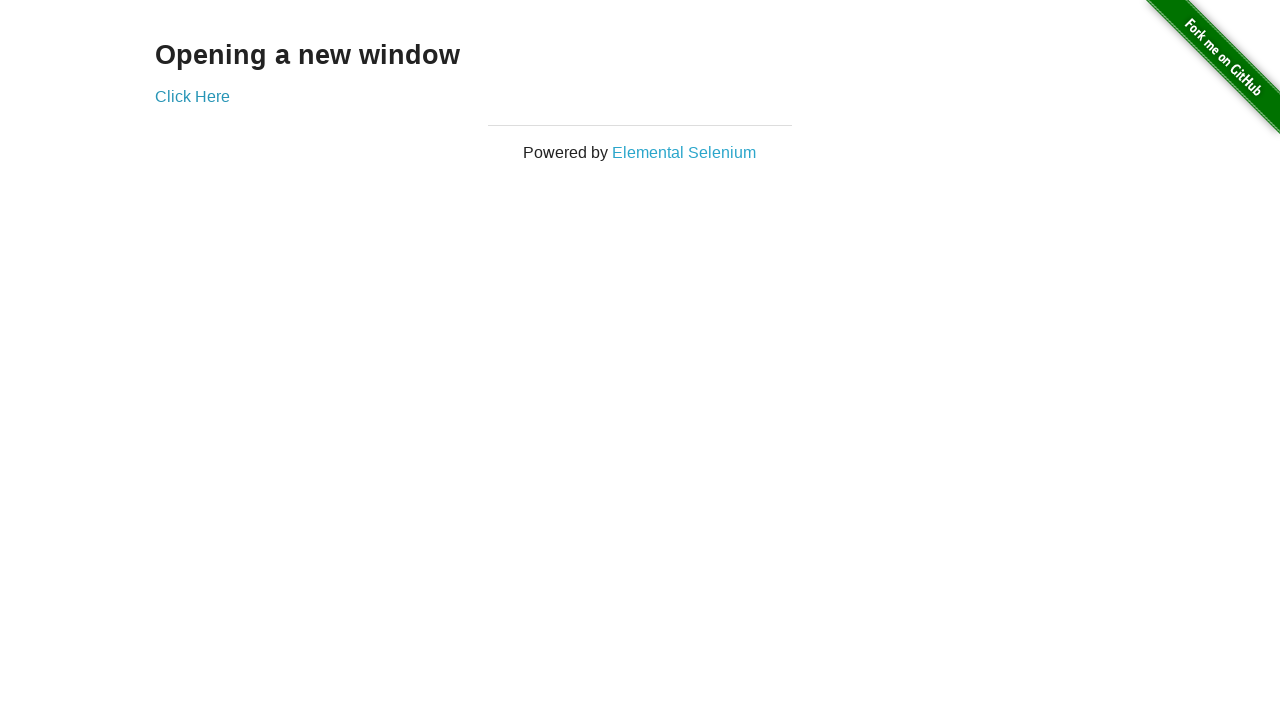

Closed a new window, keeping the original window open
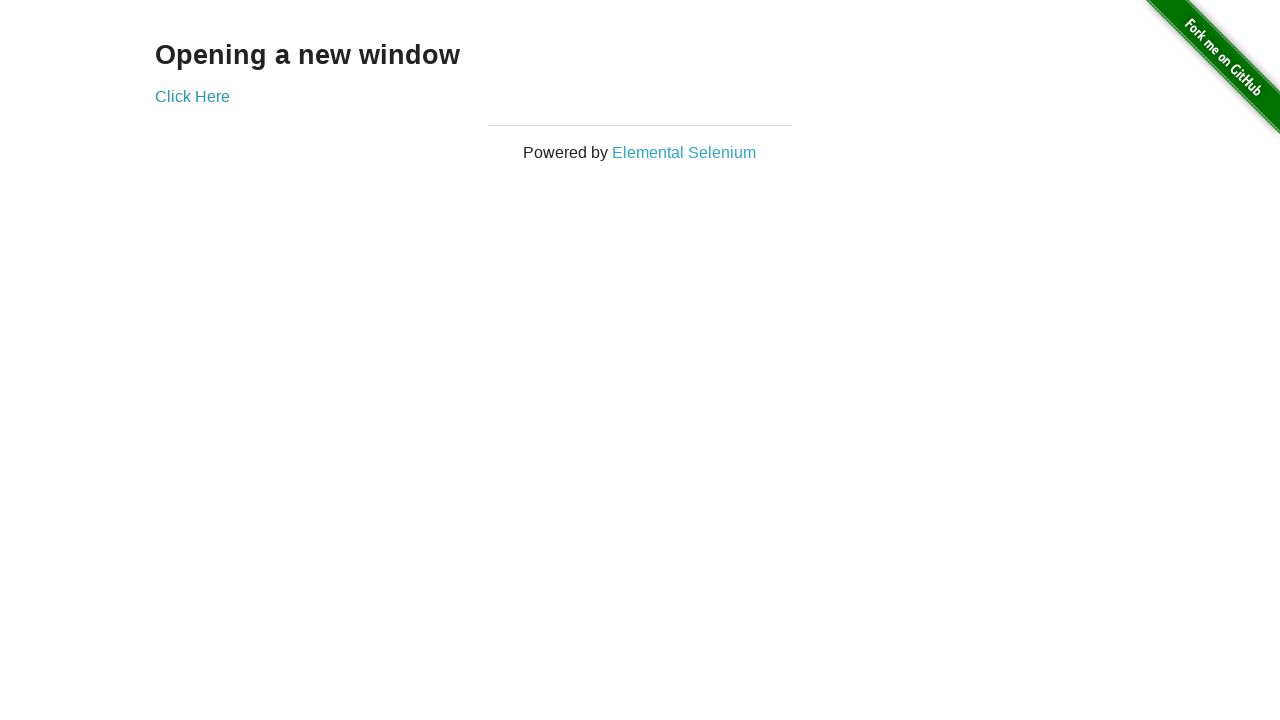

Closed a new window, keeping the original window open
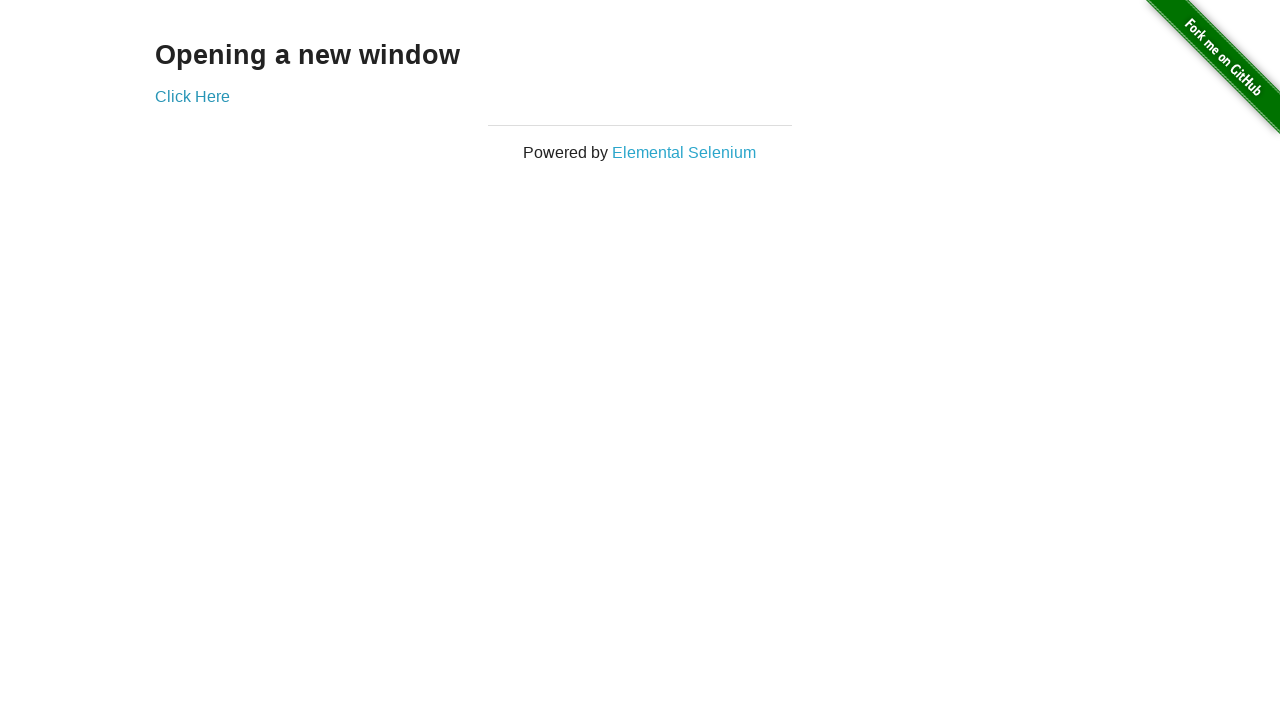

Closed a new window, keeping the original window open
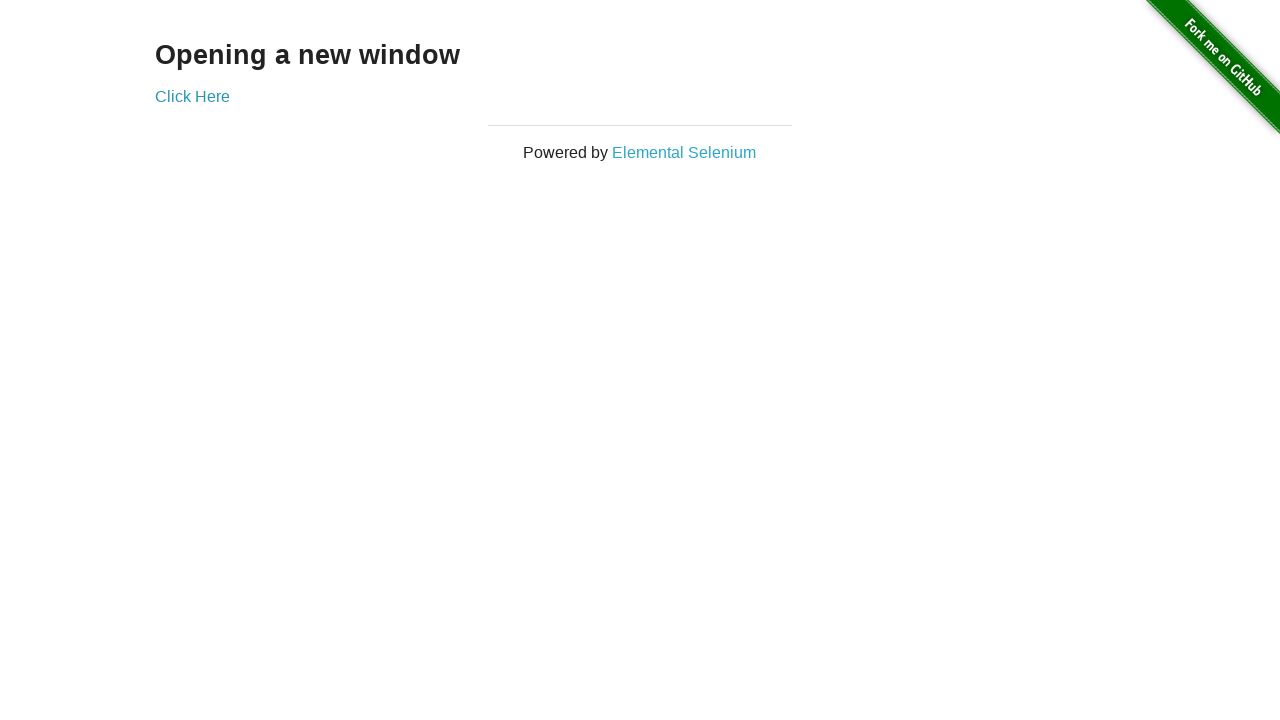

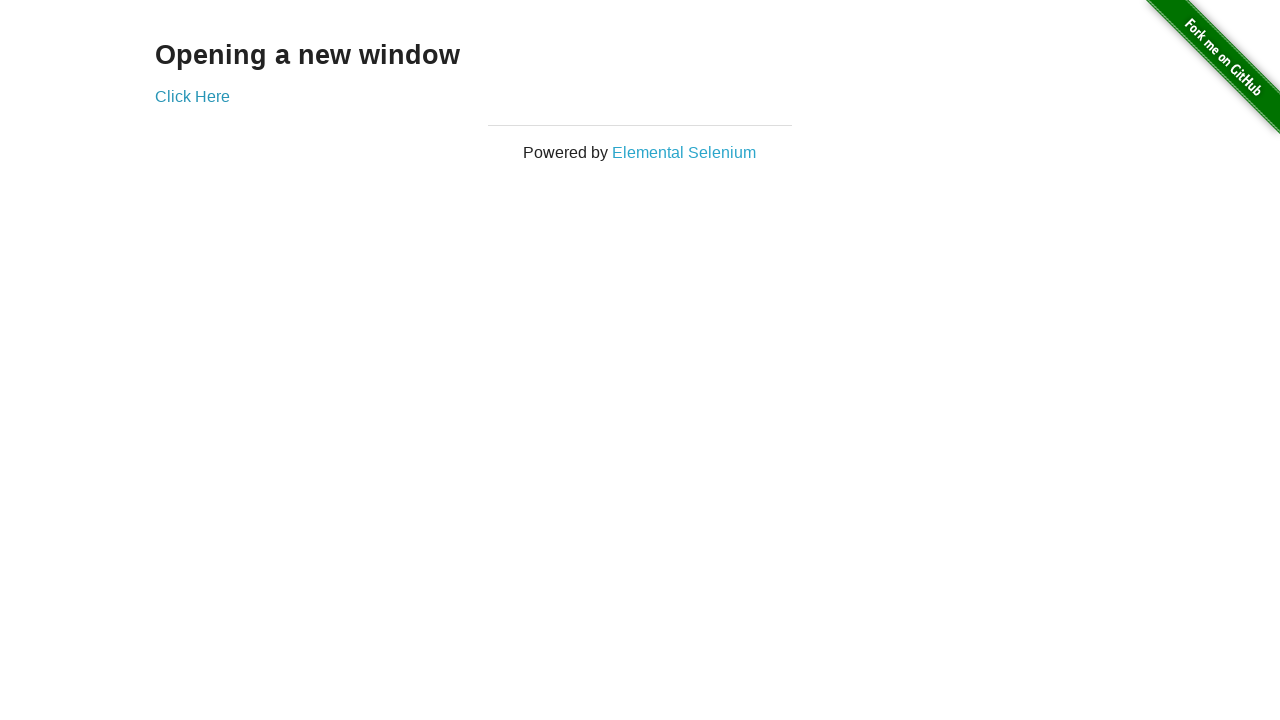